Tests radio button functionality by clicking through multiple radio button options

Starting URL: https://formy-project.herokuapp.com/

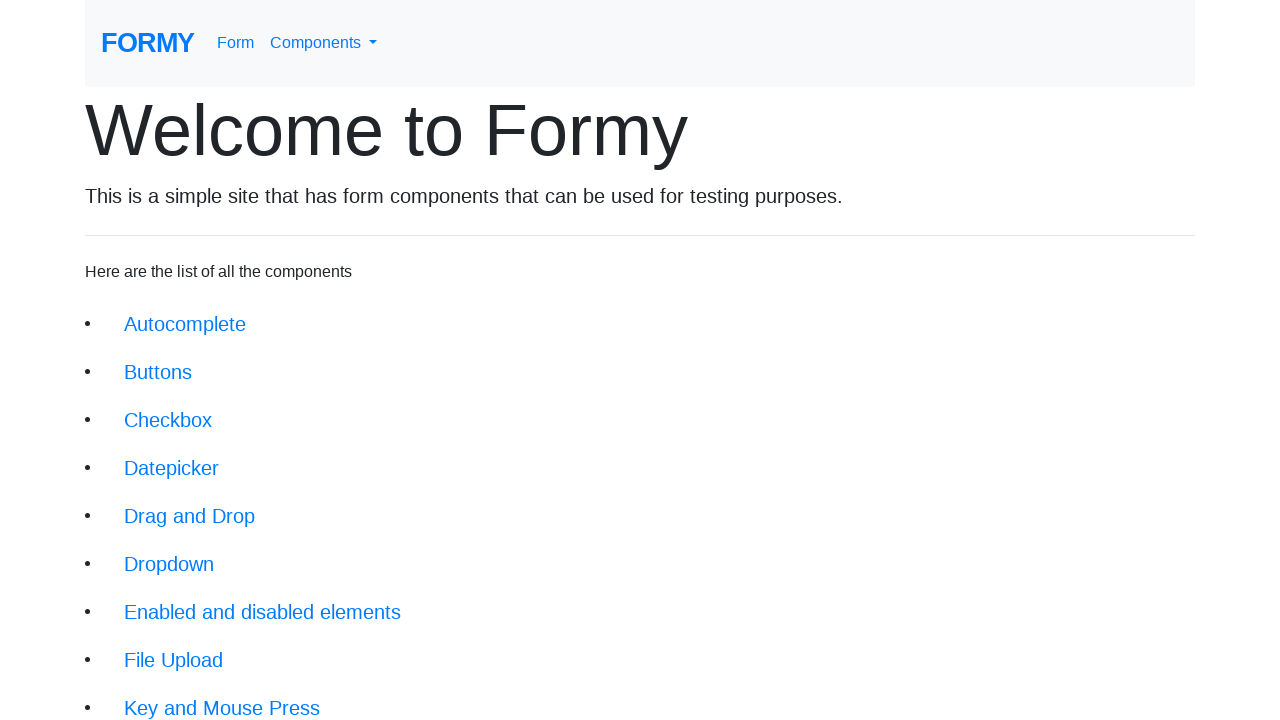

Navigated to Radio Button page at (182, 600) on xpath=/html/body/div/div/li[12]/a
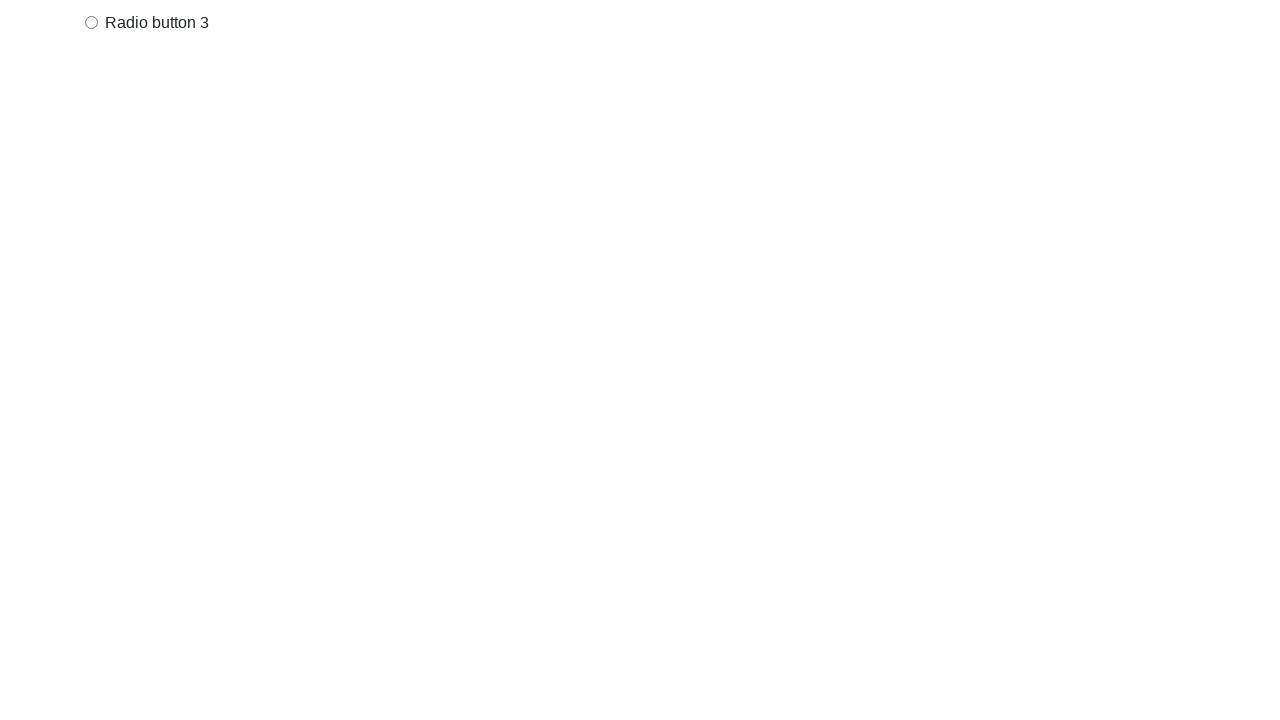

Clicked first radio button option on #radio-button-1
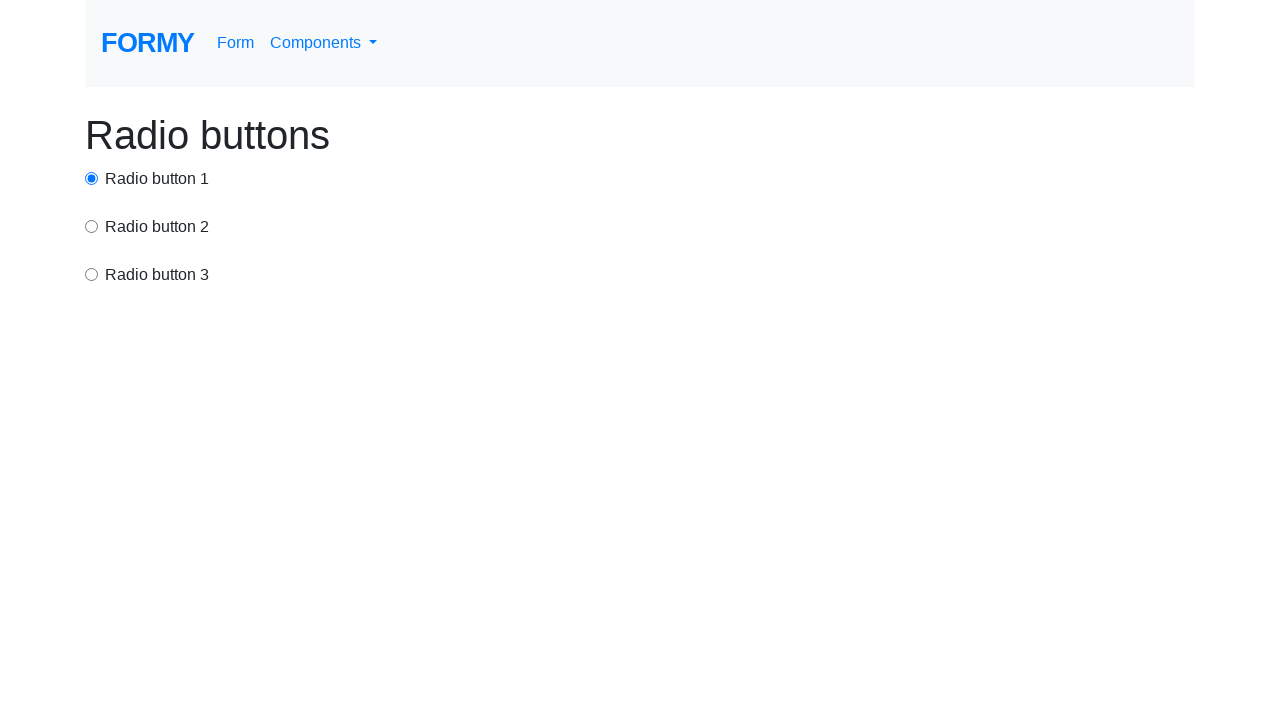

Clicked second radio button option at (92, 226) on input[value='option2']
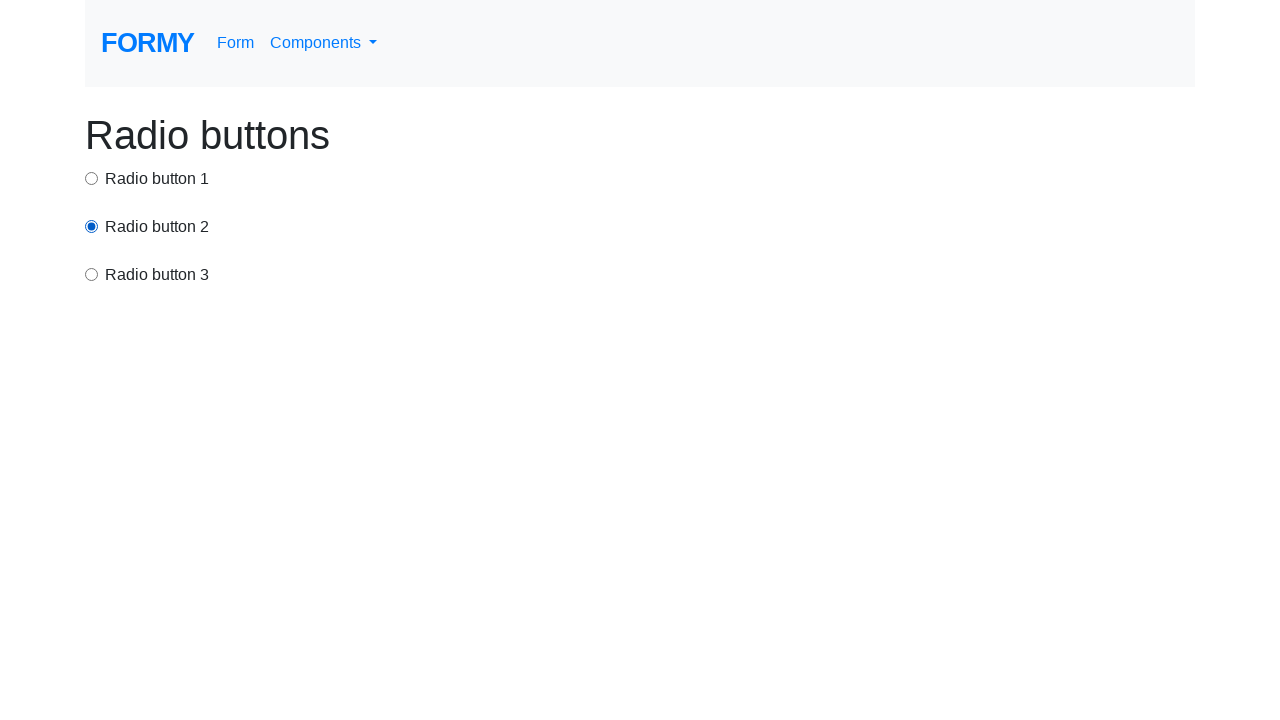

Clicked third radio button option at (92, 274) on input[value='option3']
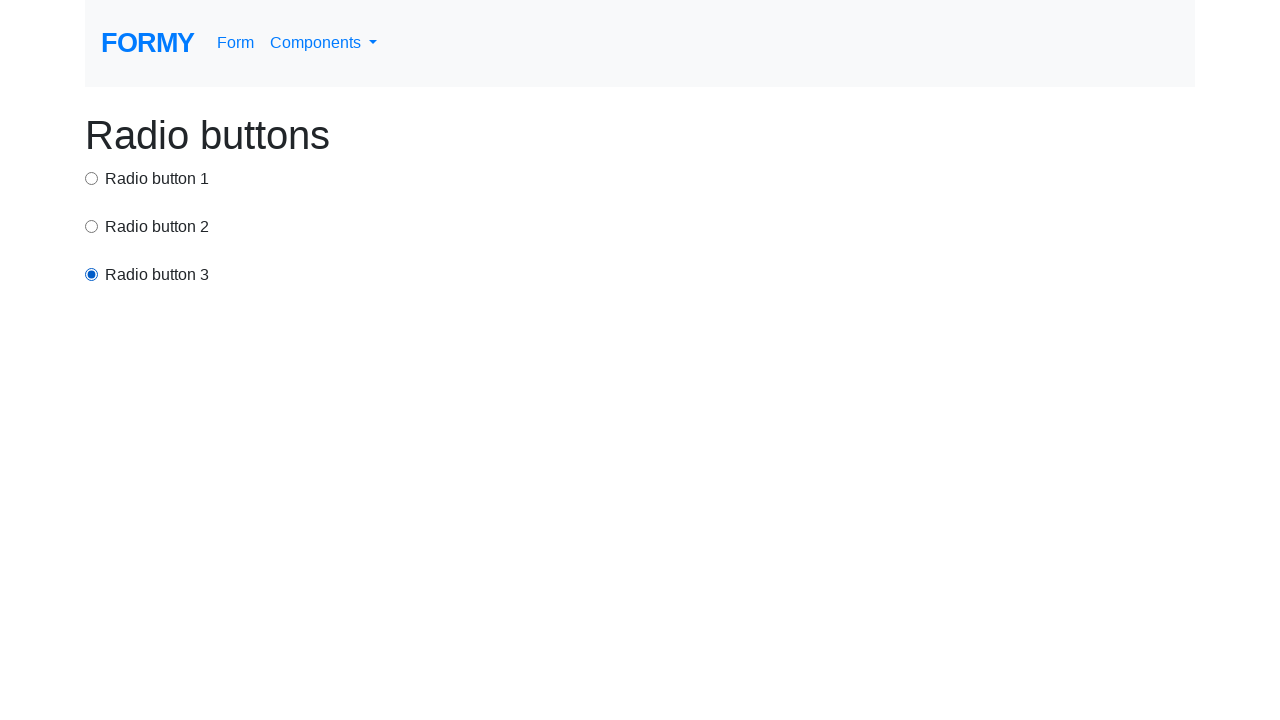

Returned to home page by clicking logo at (148, 43) on #logo
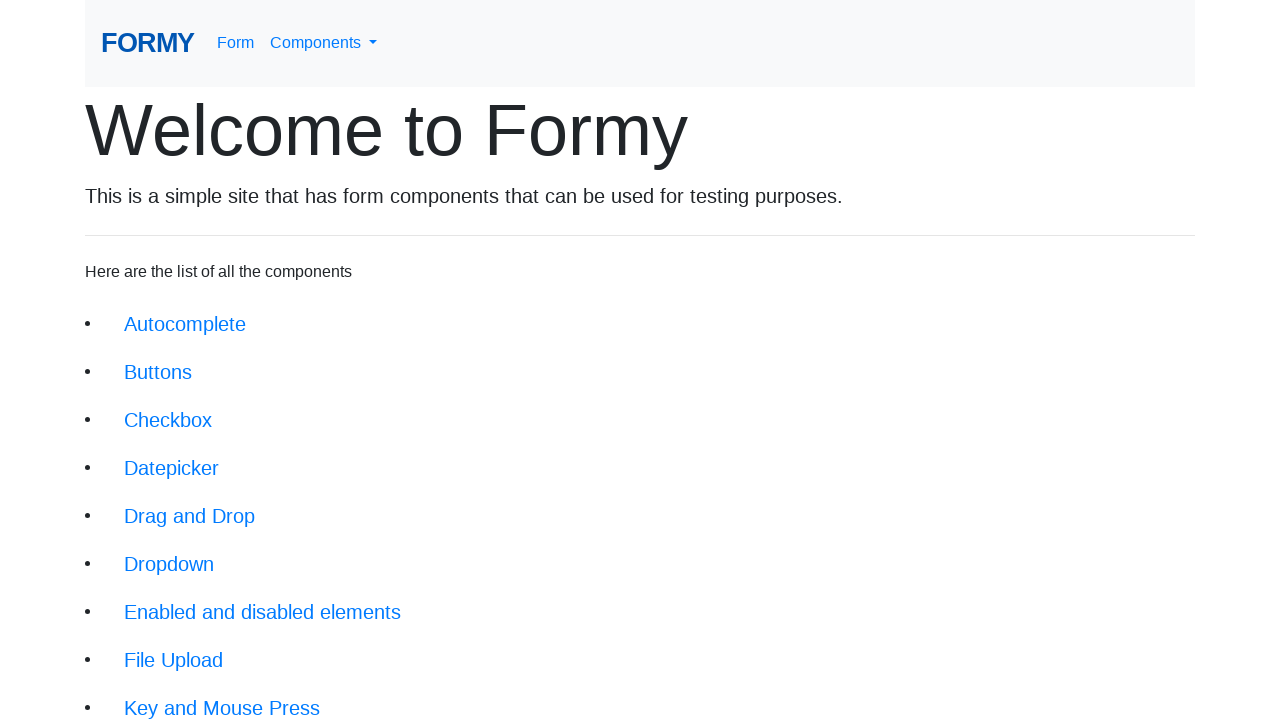

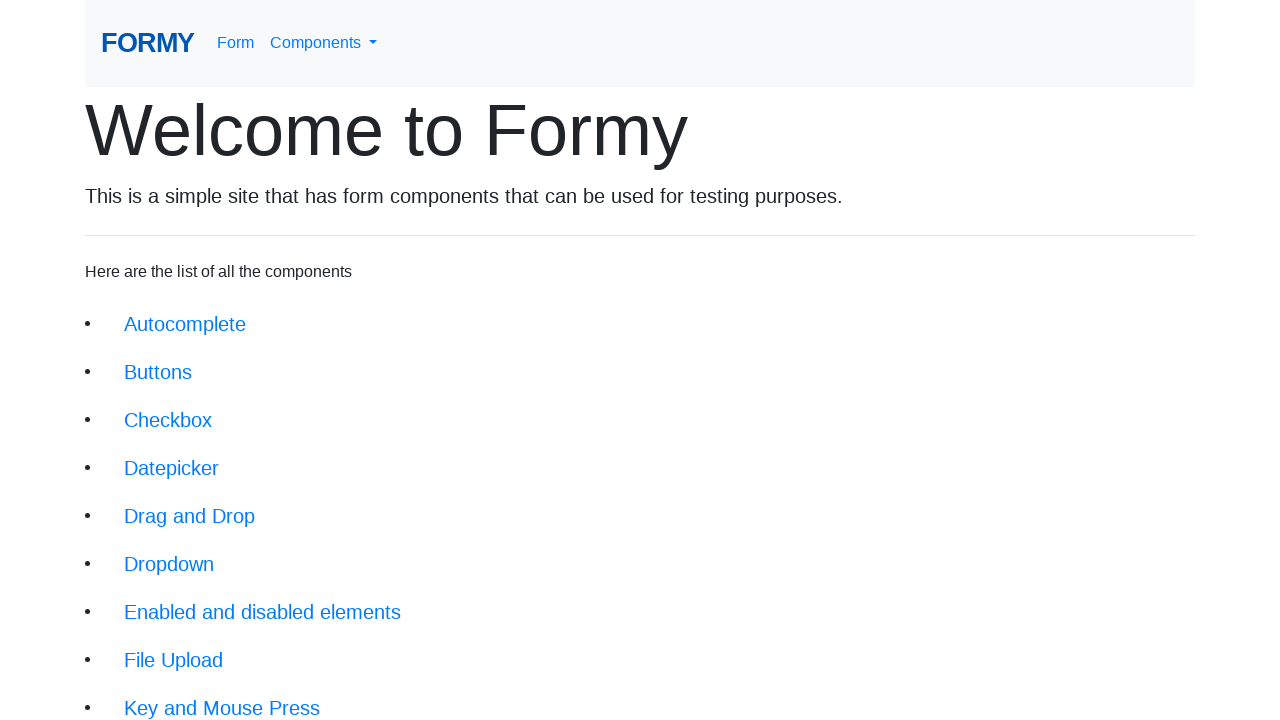